Tests checking and unchecking all checkboxes at once

Starting URL: https://the-internet.herokuapp.com/checkboxes

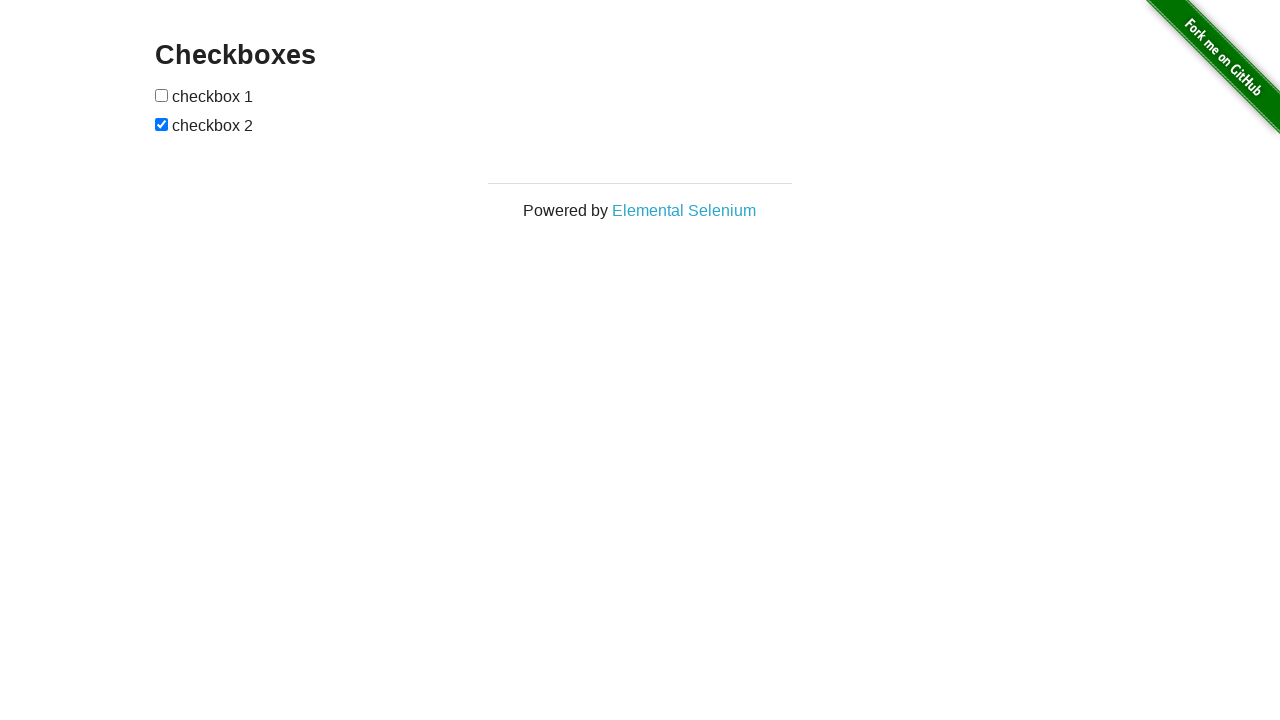

Waited for checkboxes container to load
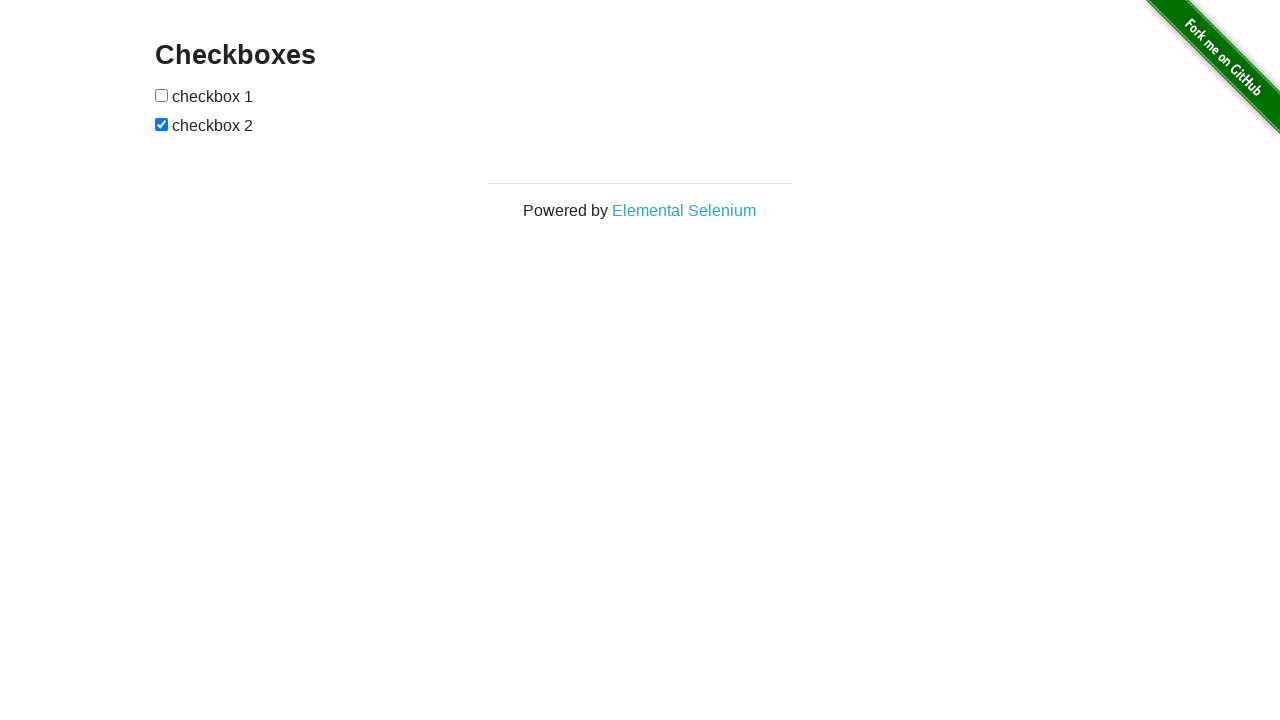

Located all checkboxes in the form
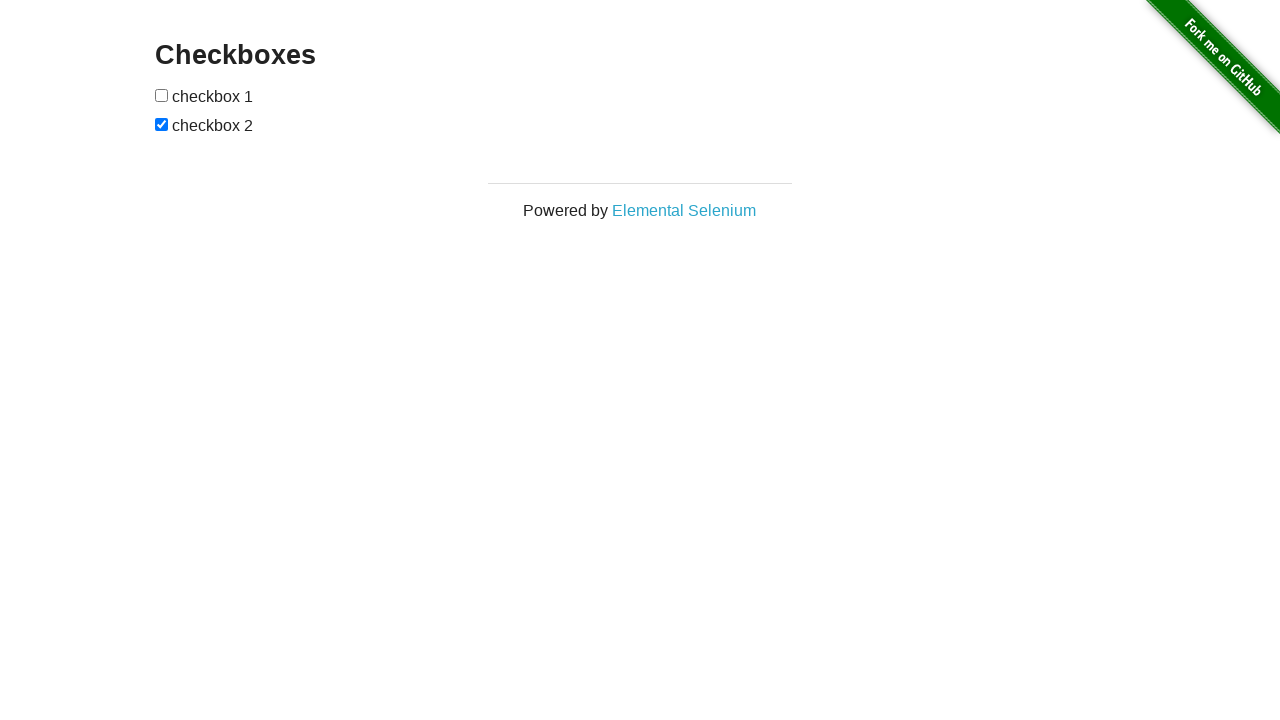

Checked checkbox 1 at (162, 95) on xpath=//form[@id='checkboxes']/input >> nth=0
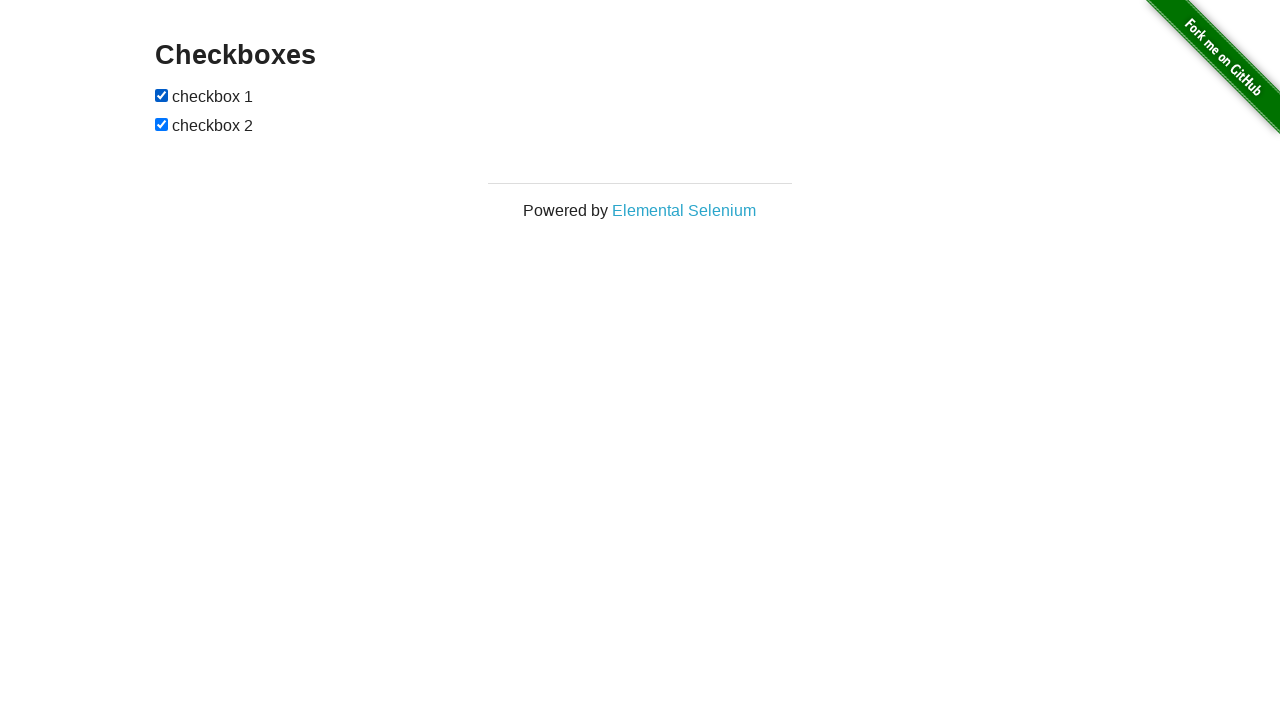

Checked checkbox 2 on xpath=//form[@id='checkboxes']/input >> nth=1
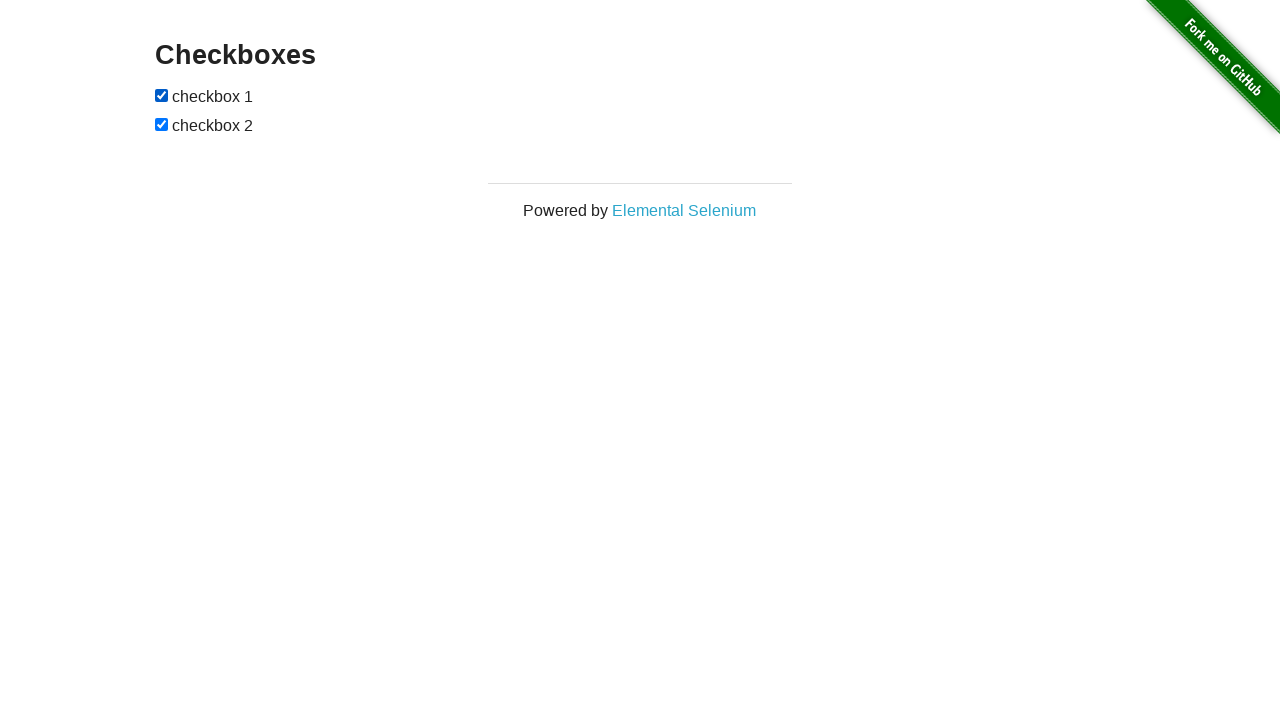

Unchecked checkbox 1 at (162, 95) on xpath=//form[@id='checkboxes']/input >> nth=0
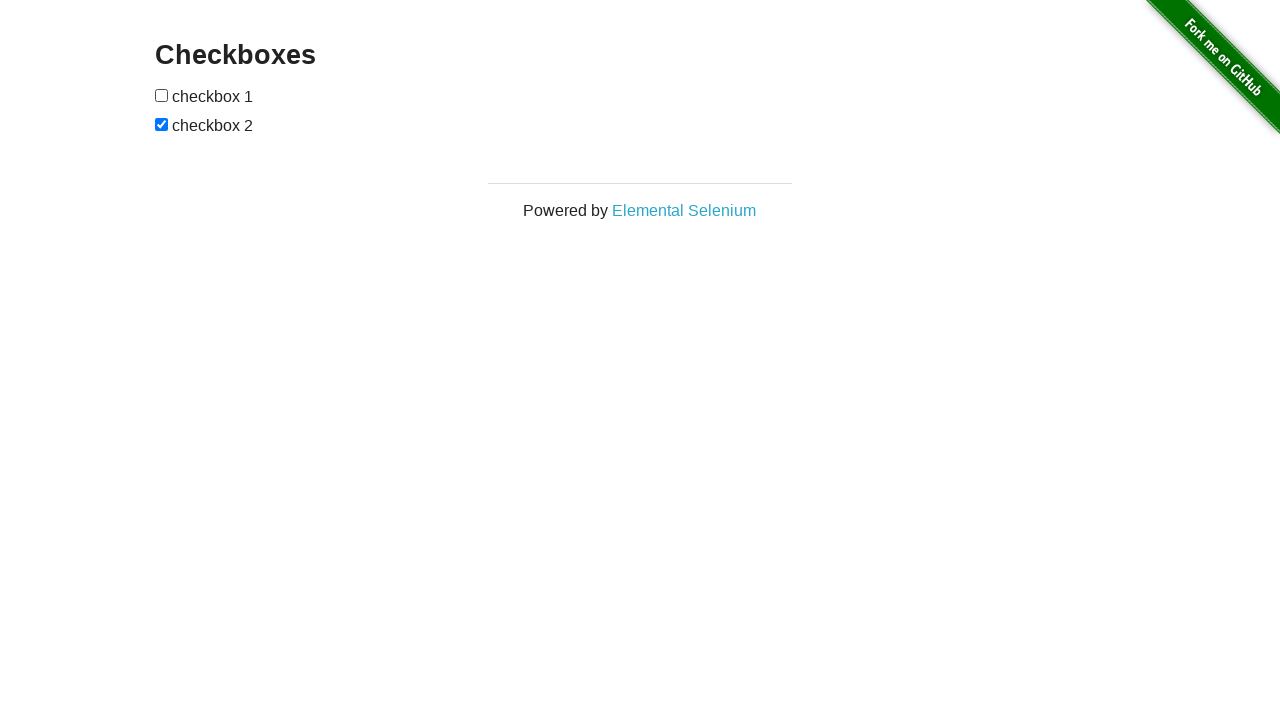

Unchecked checkbox 2 at (162, 124) on xpath=//form[@id='checkboxes']/input >> nth=1
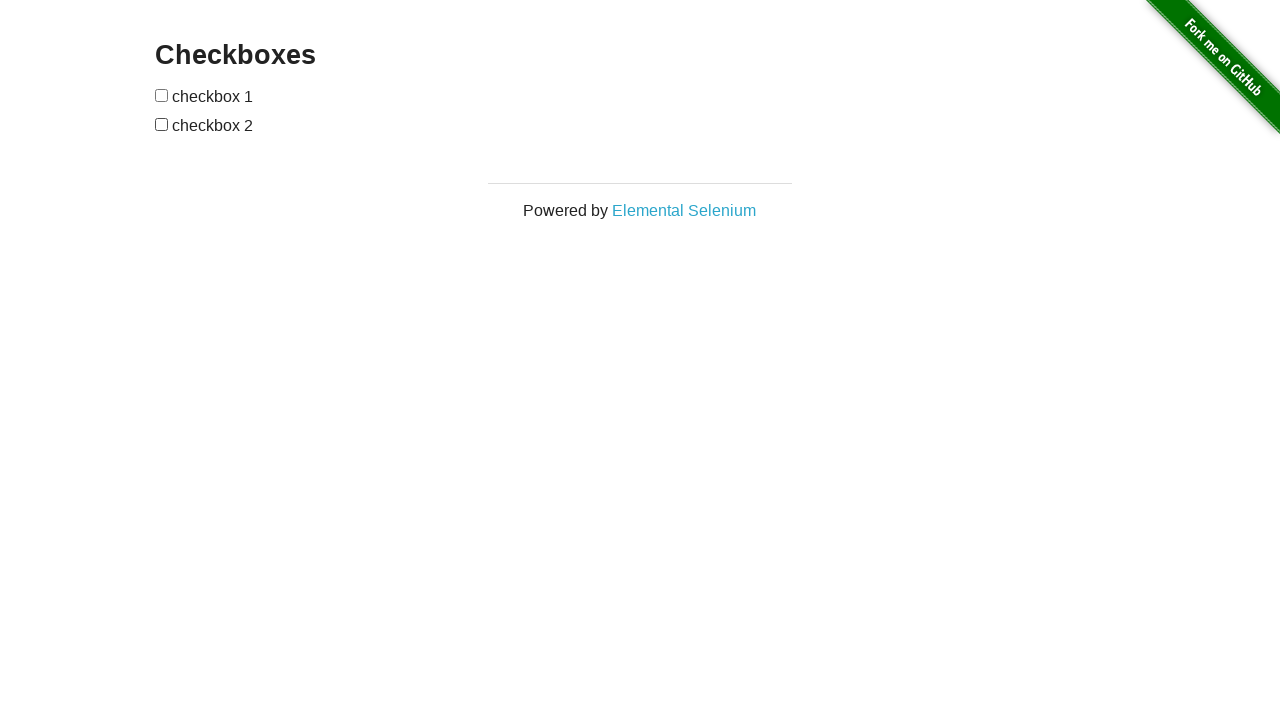

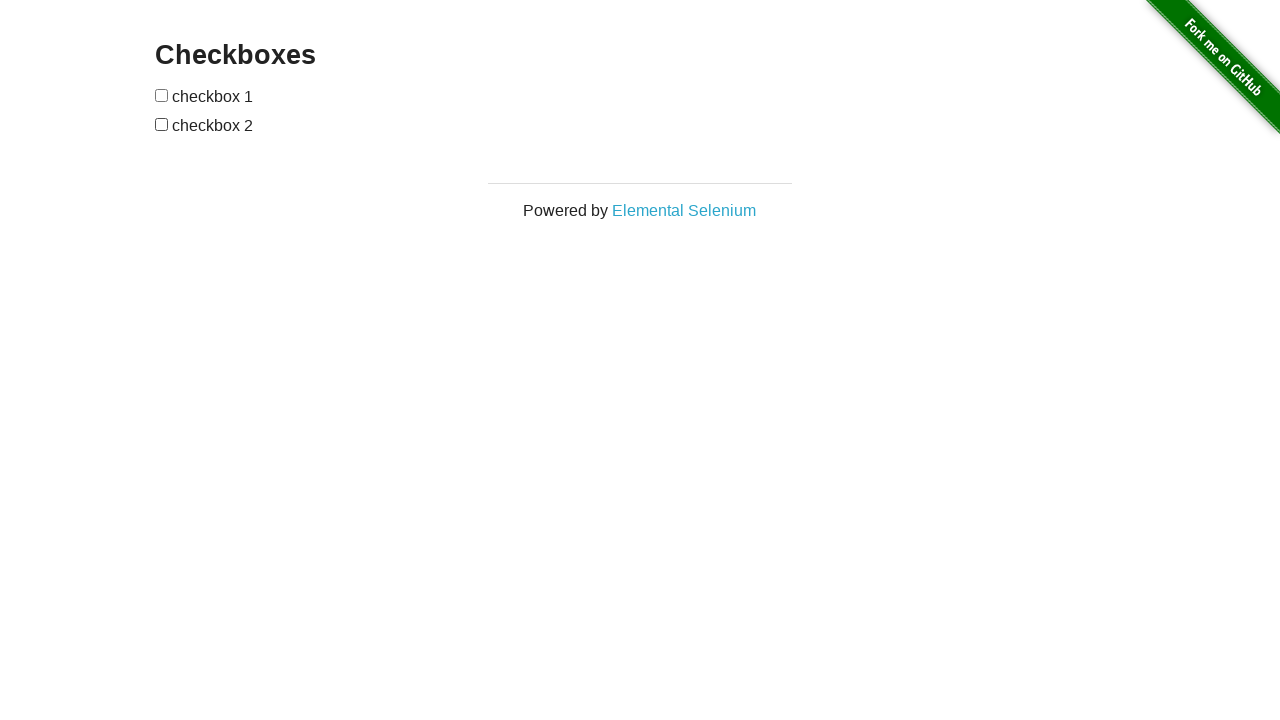